Tests simple alert handling by clicking a button to trigger an alert and accepting it

Starting URL: https://demo.automationtesting.in/Alerts.html

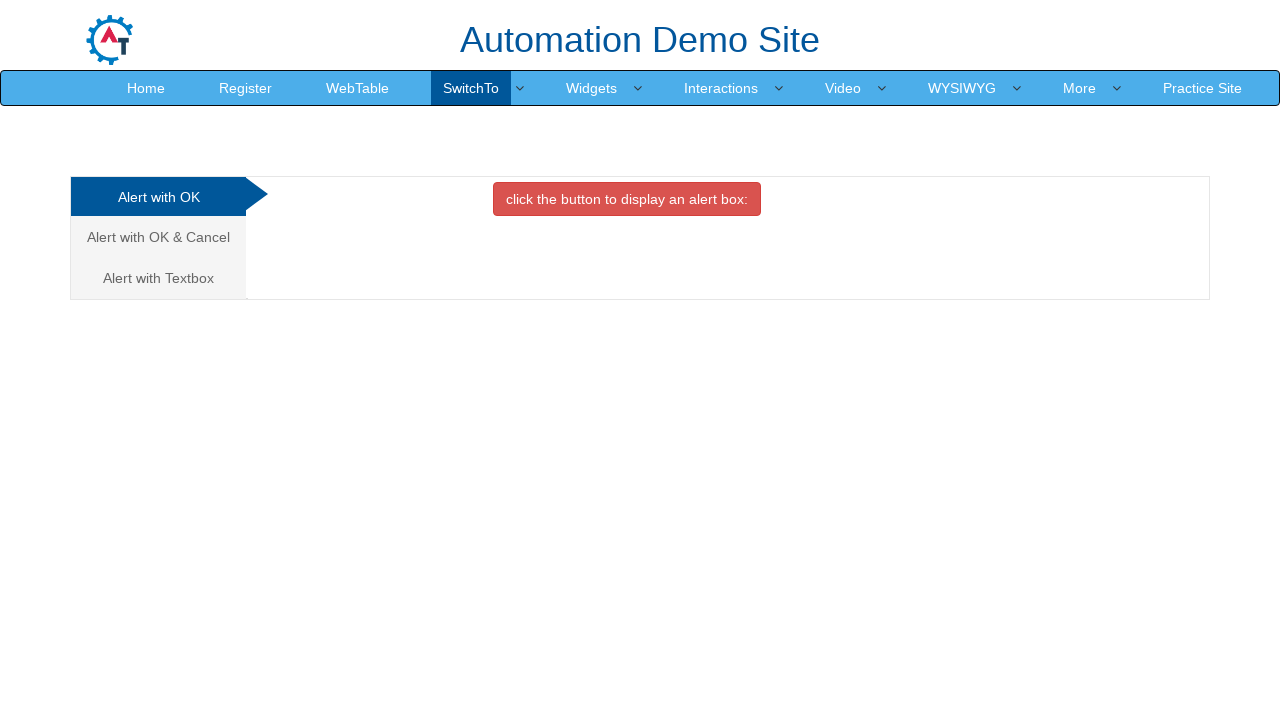

Clicked button to trigger alert at (627, 199) on xpath=//*[@id='OKTab']/button
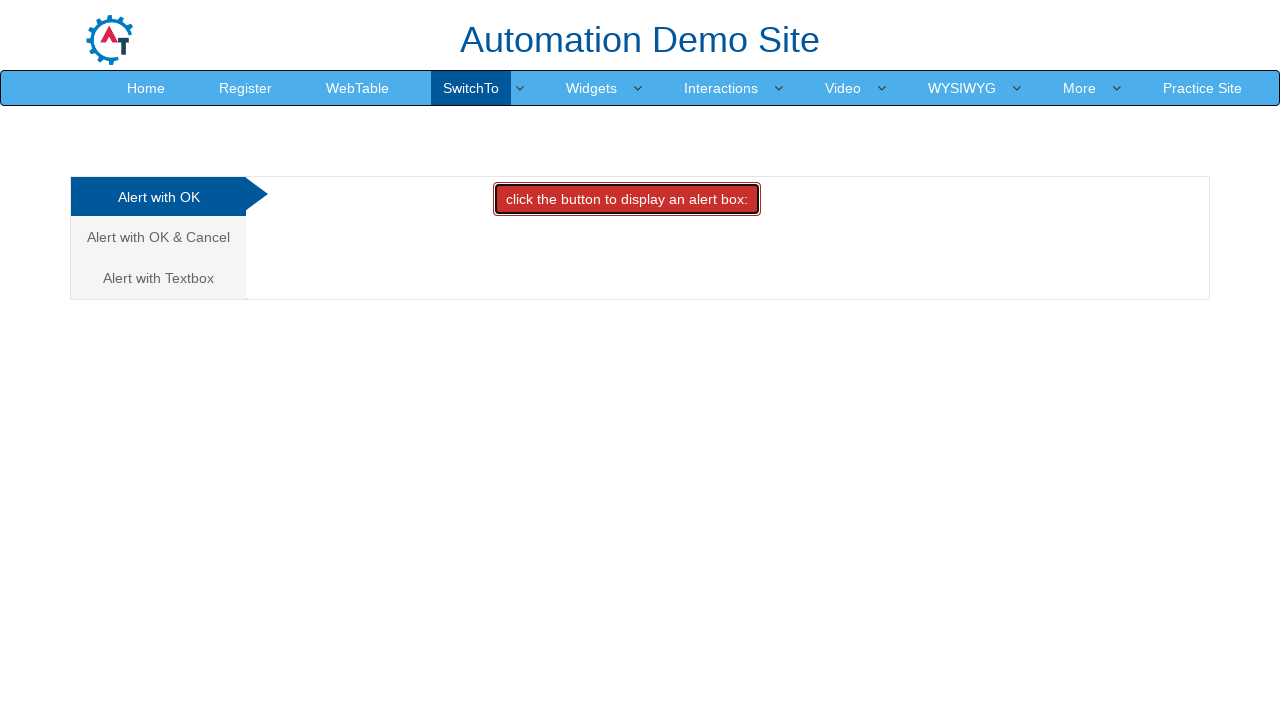

Set up dialog handler to accept alert
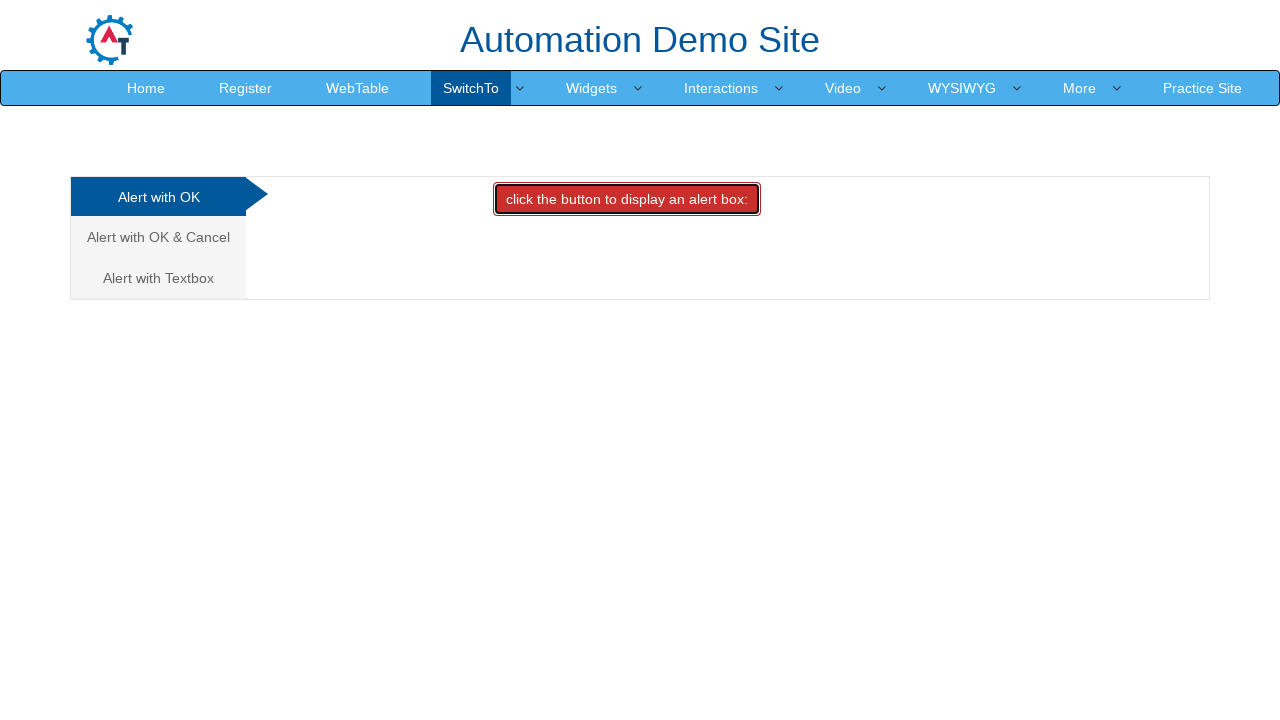

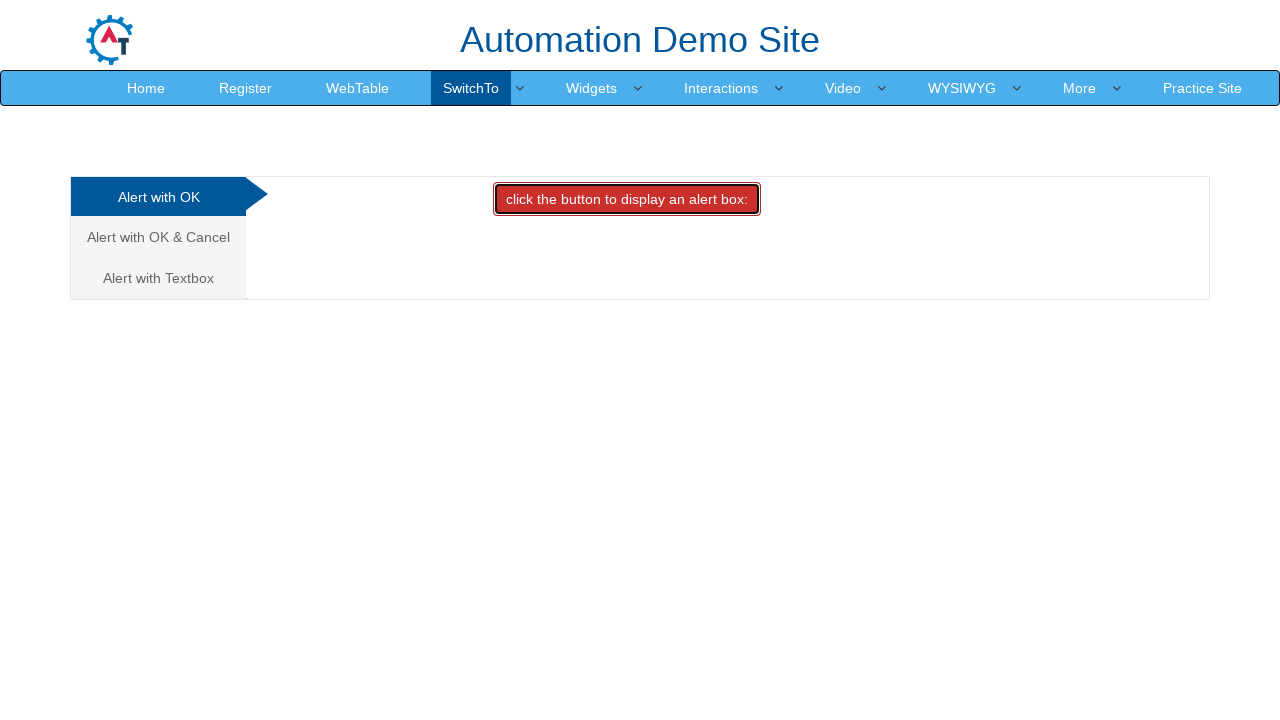